Navigates to an e-commerce site, goes to the products section, scrolls down, and clicks on the first product to view its details

Starting URL: https://www.automationexercise.com/

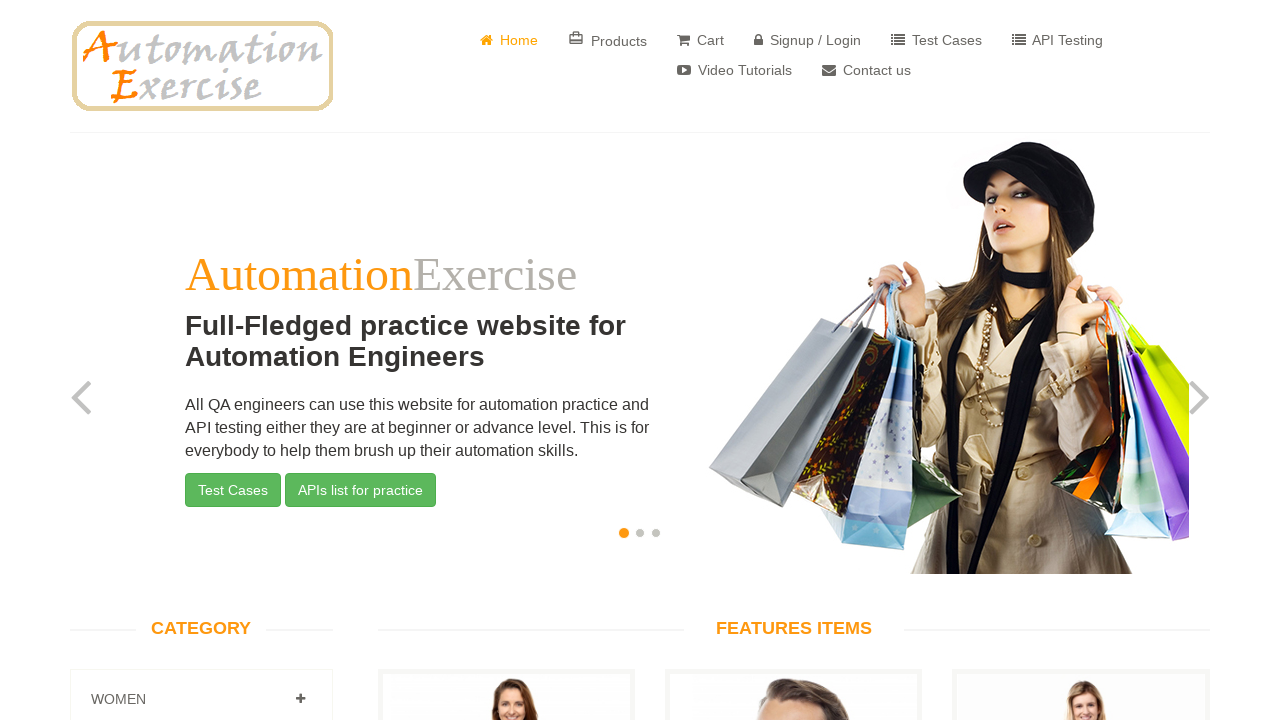

Clicked on Products link to navigate to products section at (608, 40) on a[href='/products']
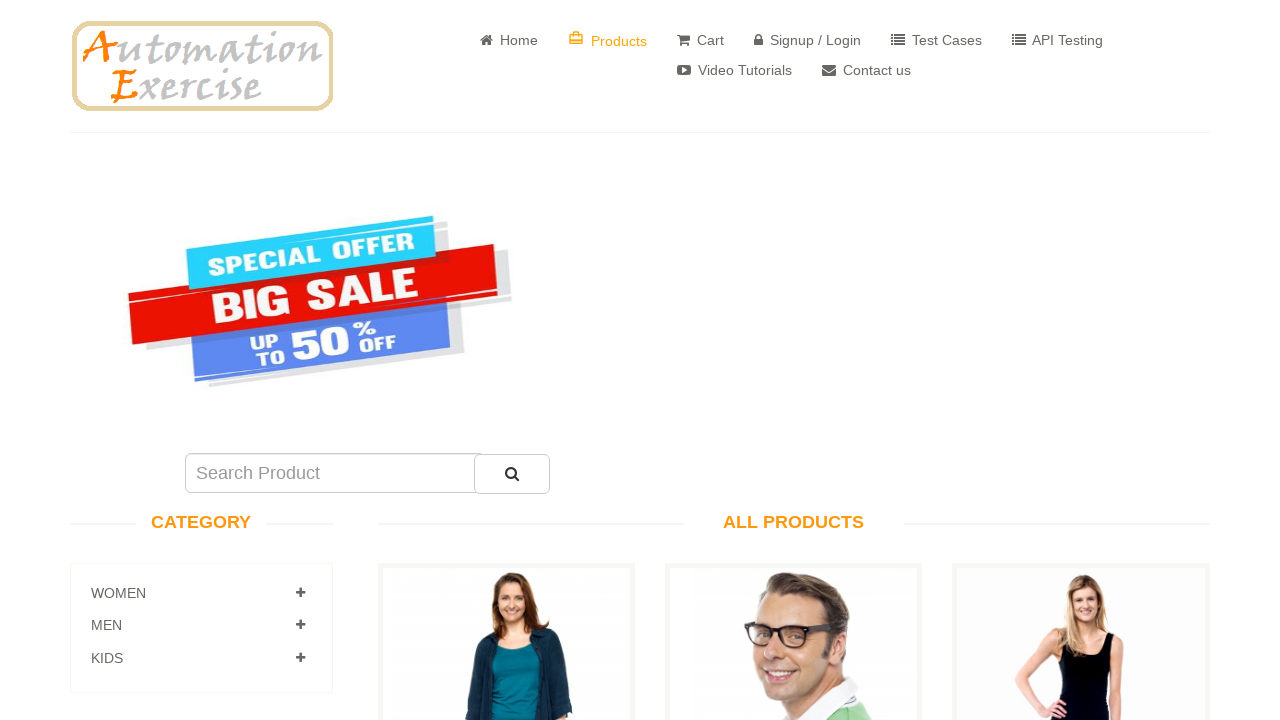

Scrolled down the page using PageDown key
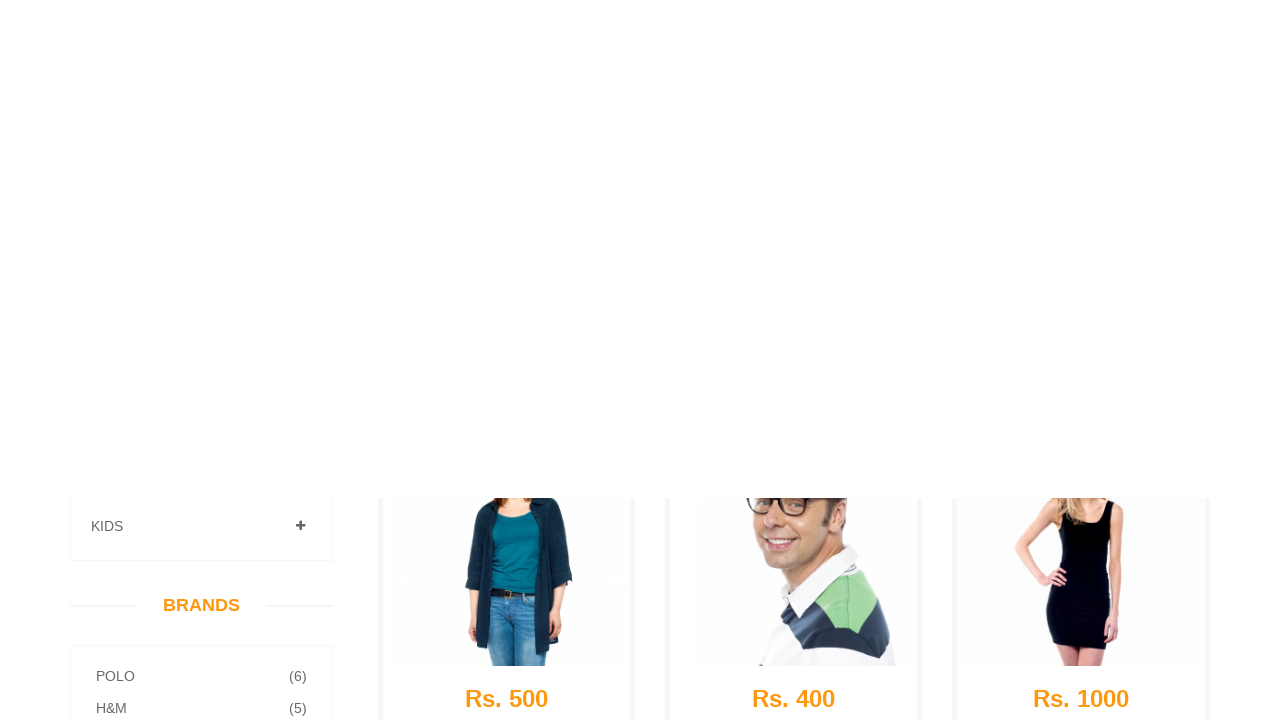

Clicked on first product to view its details at (506, 333) on a[href='/product_details/1']
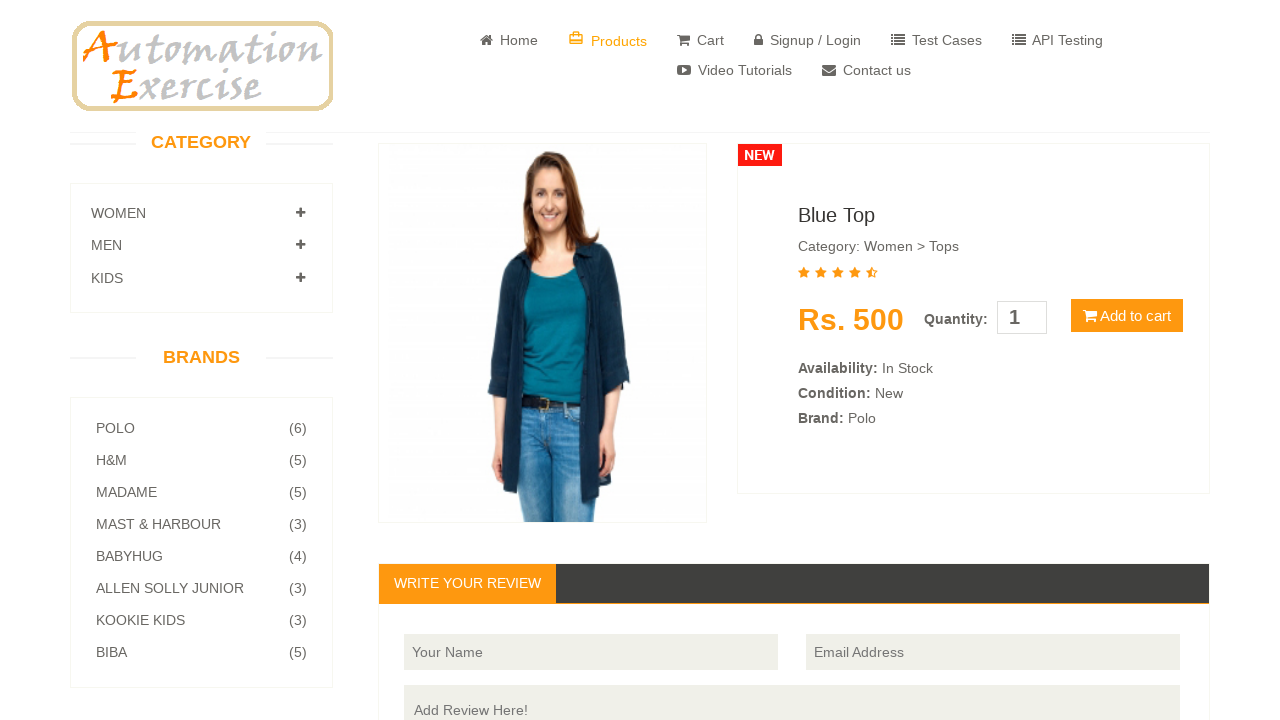

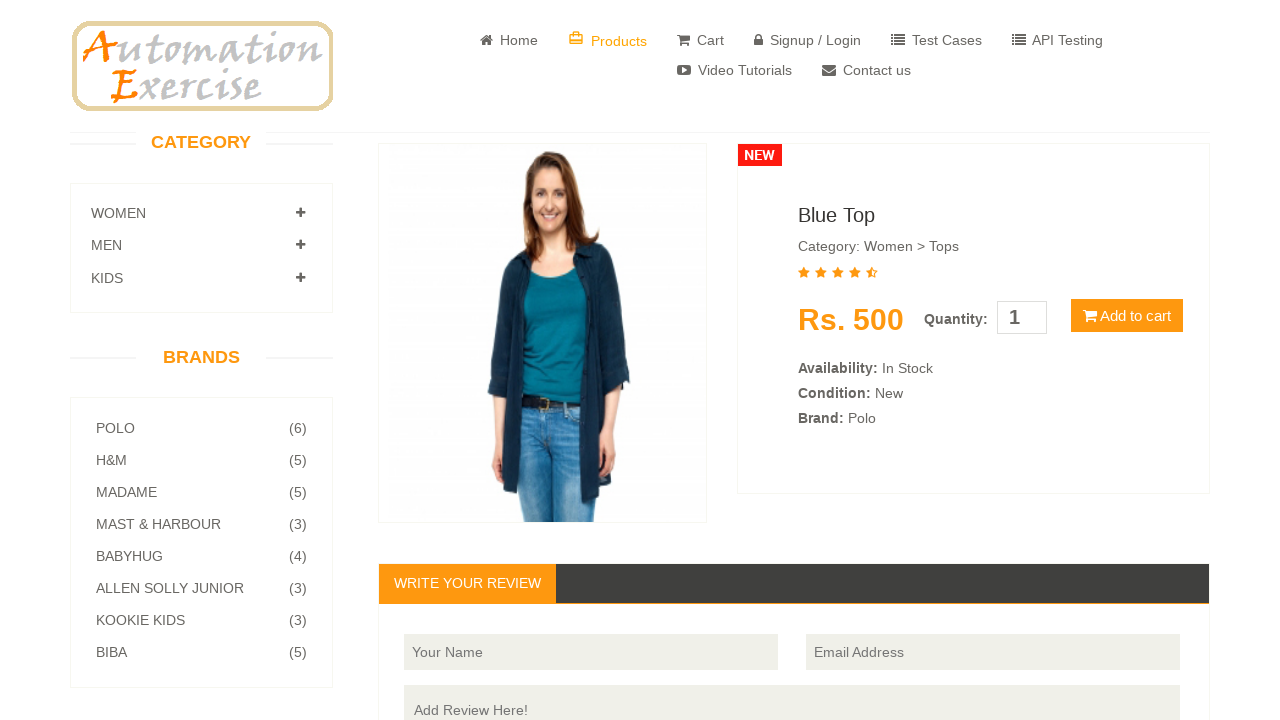